Tests that the clear completed button displays correct text after marking an item complete

Starting URL: https://demo.playwright.dev/todomvc

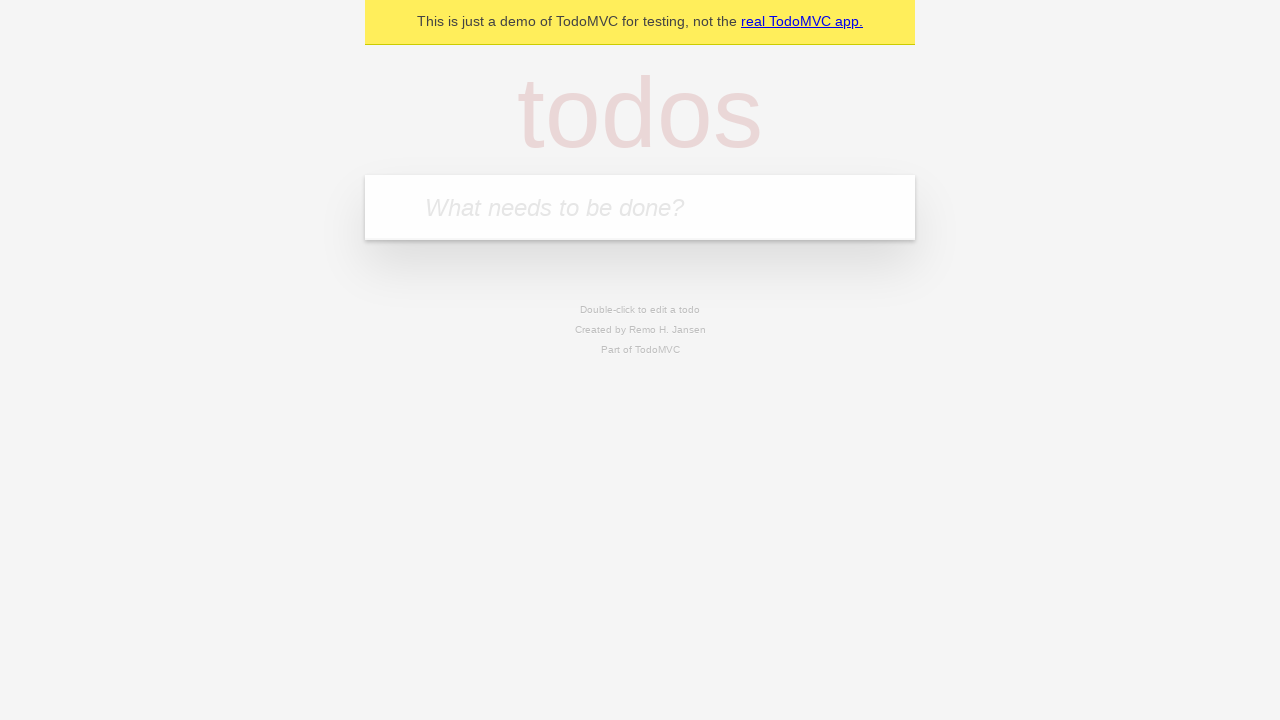

Filled new todo field with 'buy some cheese' on .new-todo
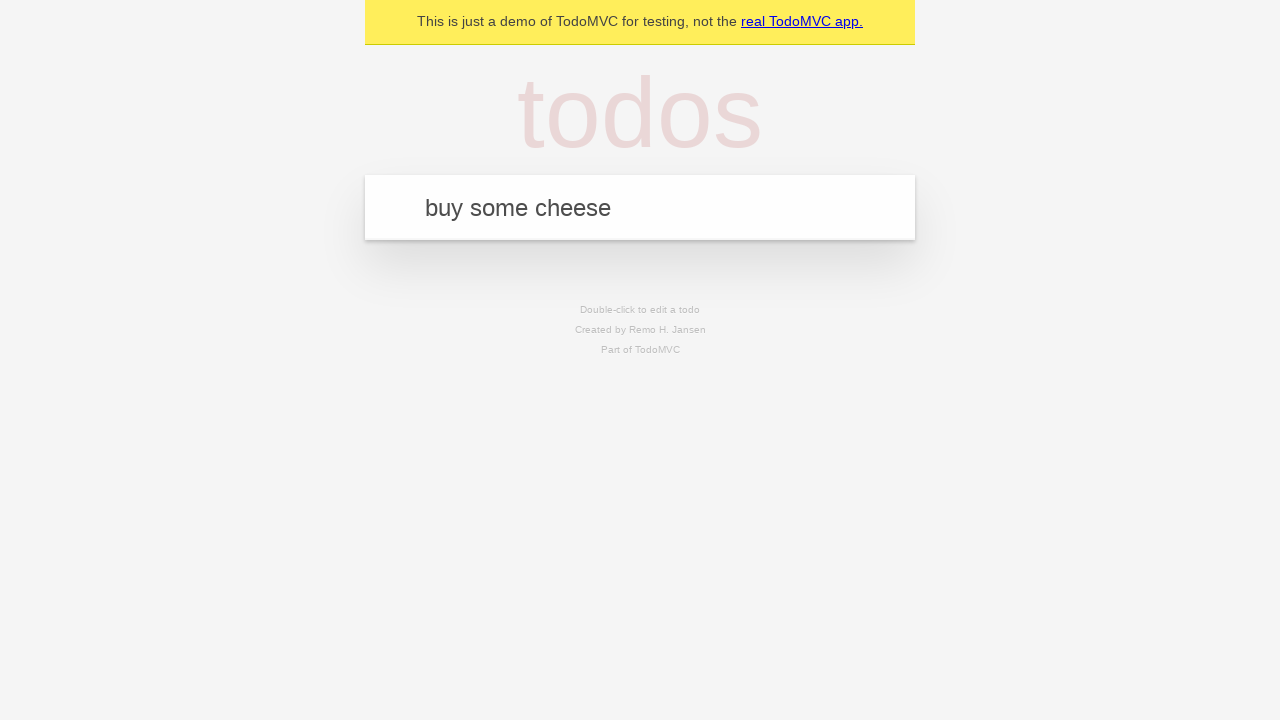

Pressed Enter to add first todo item on .new-todo
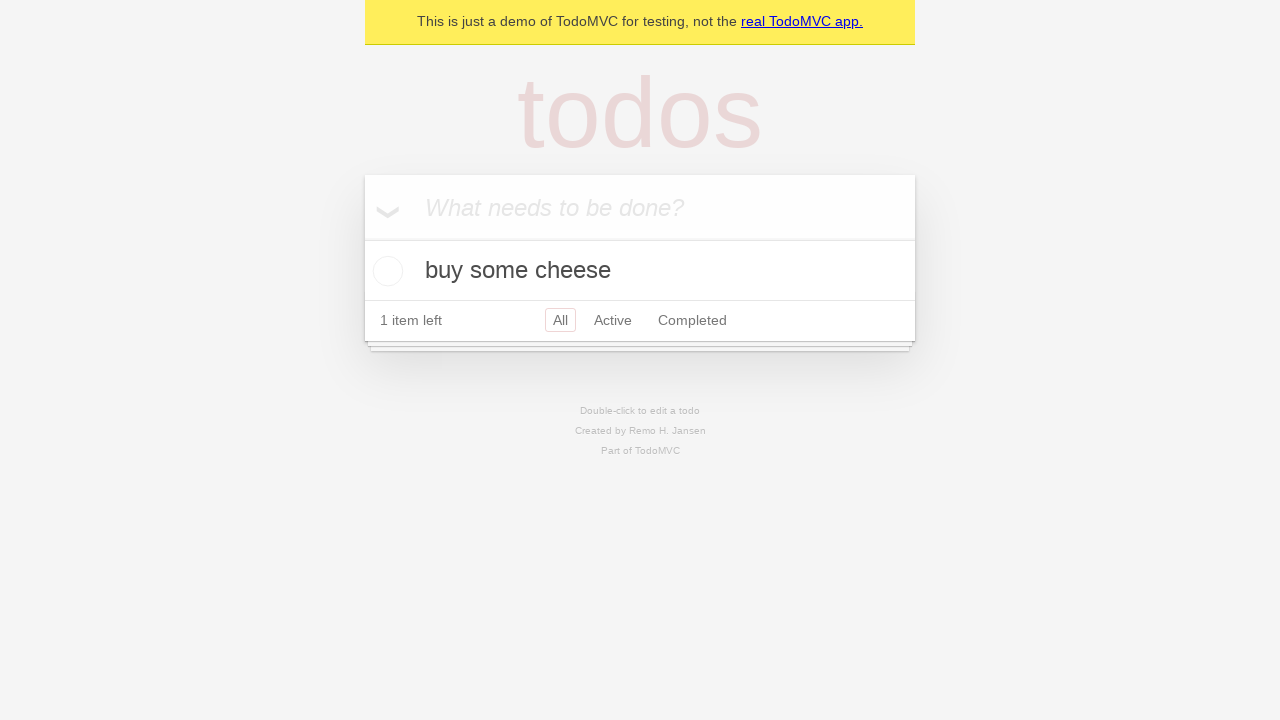

Filled new todo field with 'feed the cat' on .new-todo
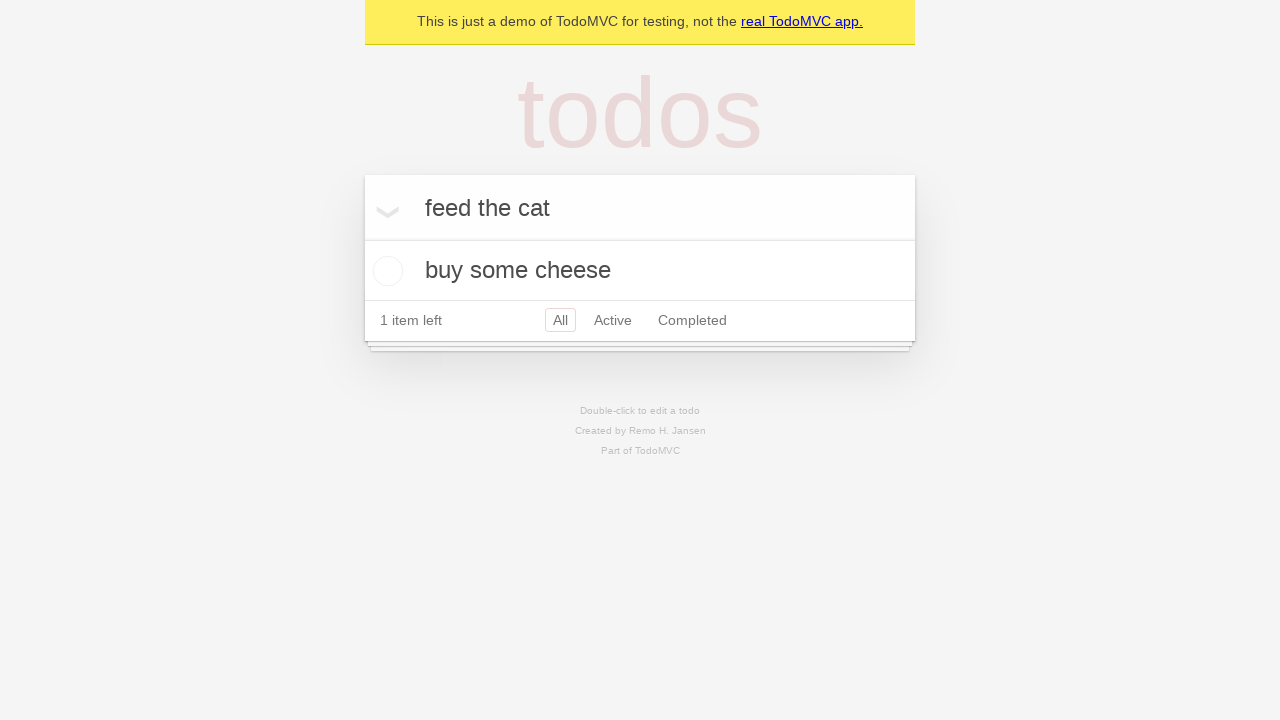

Pressed Enter to add second todo item on .new-todo
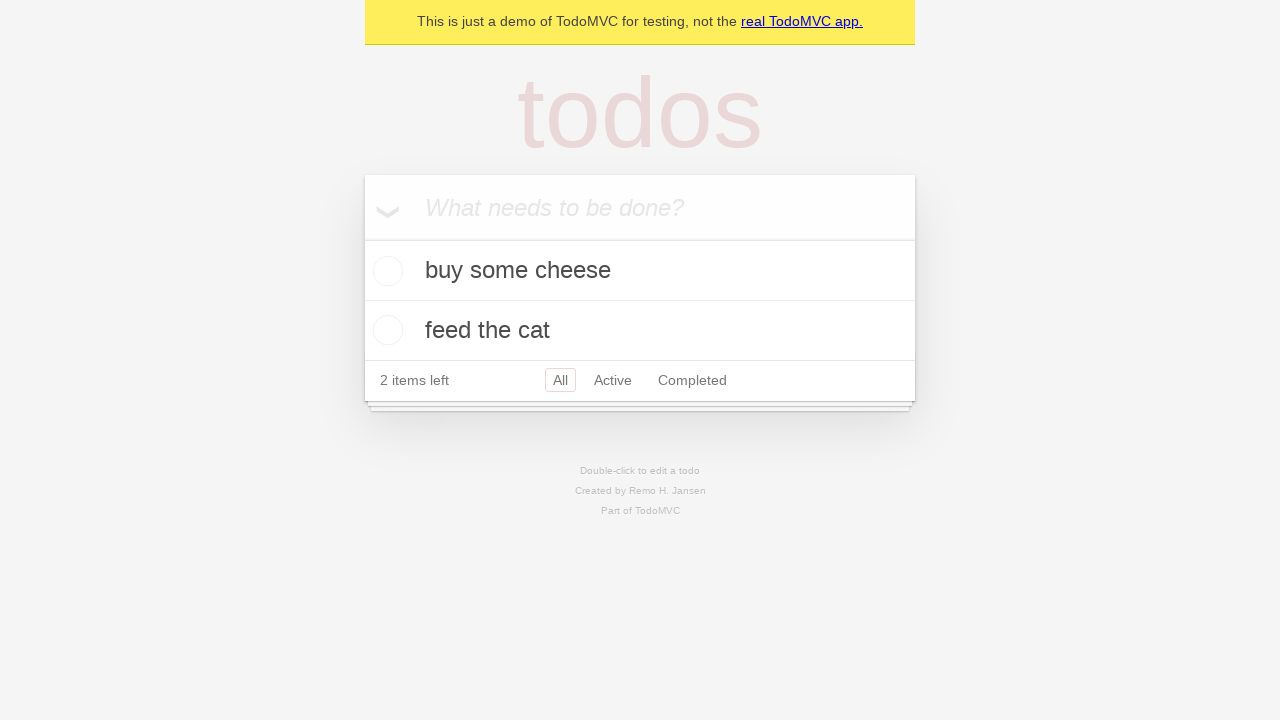

Filled new todo field with 'book a doctors appointment' on .new-todo
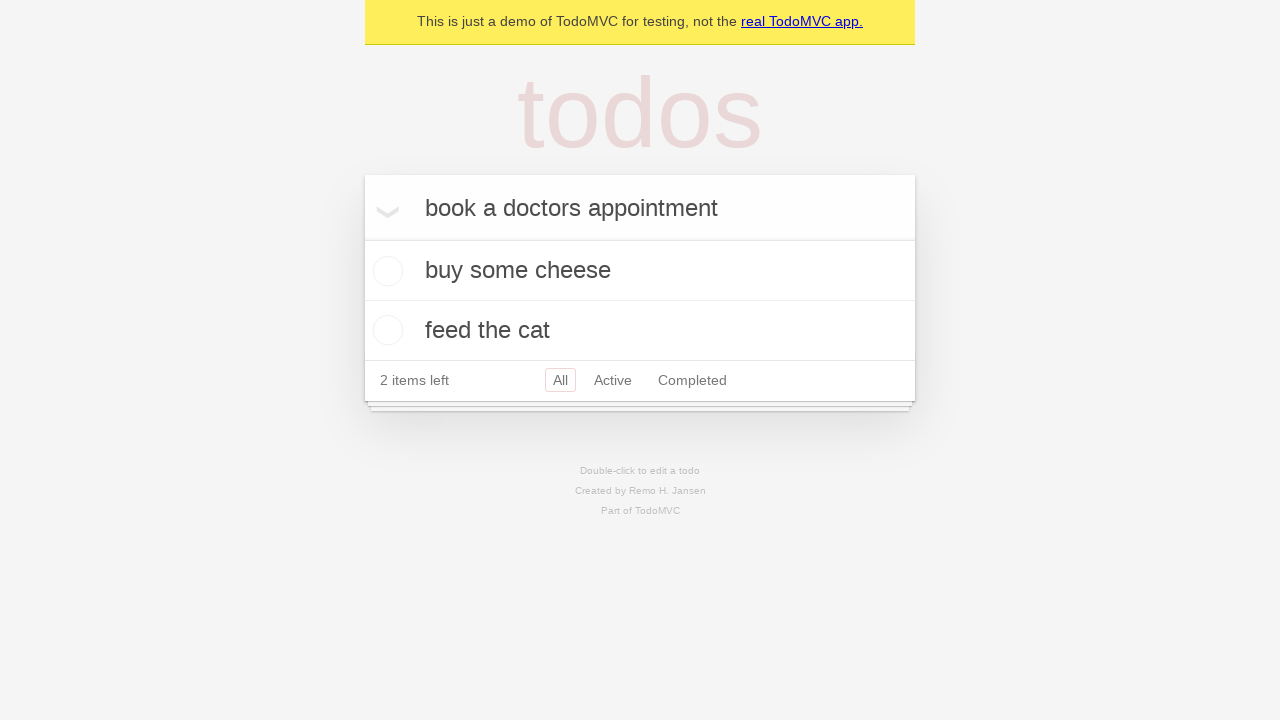

Pressed Enter to add third todo item on .new-todo
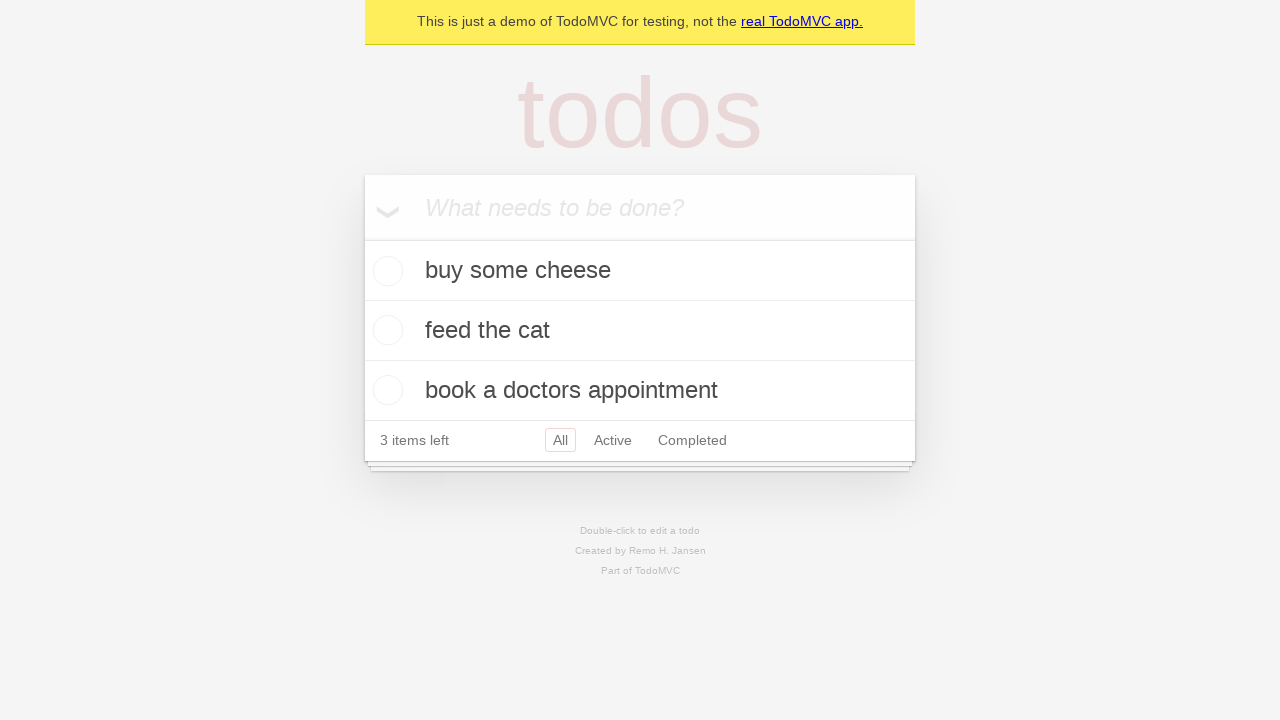

Waited for all three todo items to load
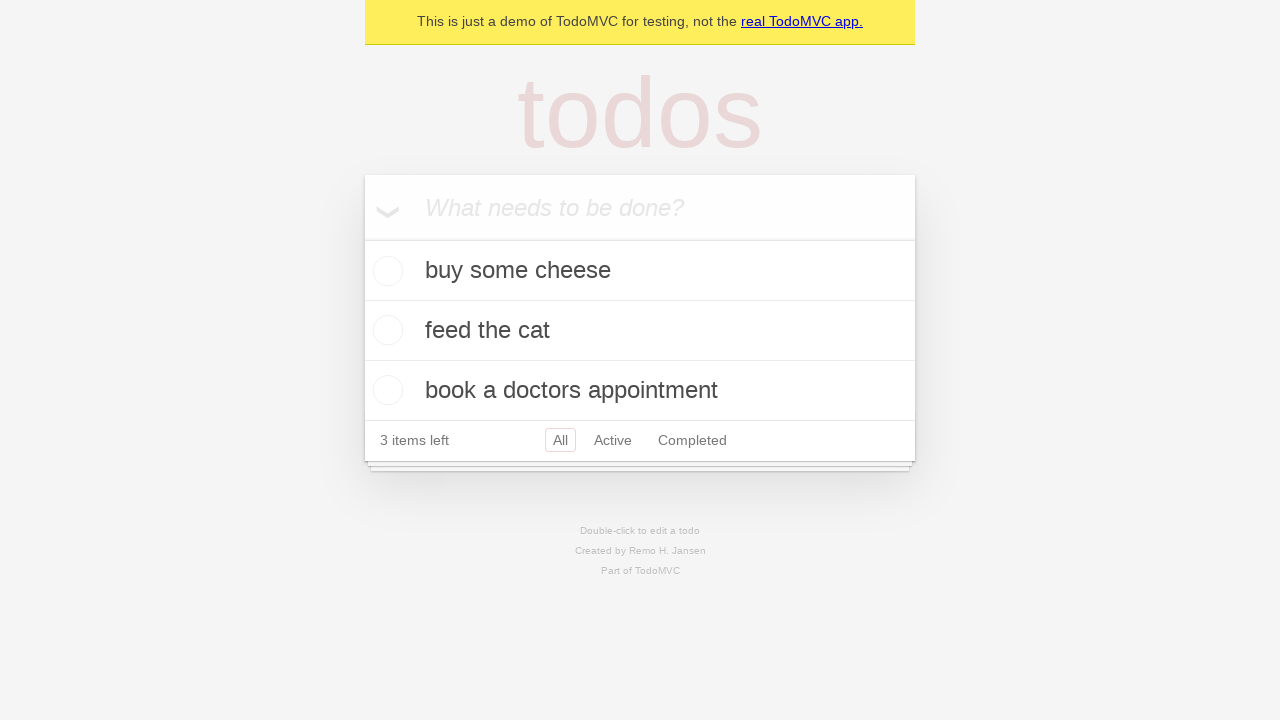

Checked the first todo item as complete at (385, 271) on .todo-list li .toggle >> nth=0
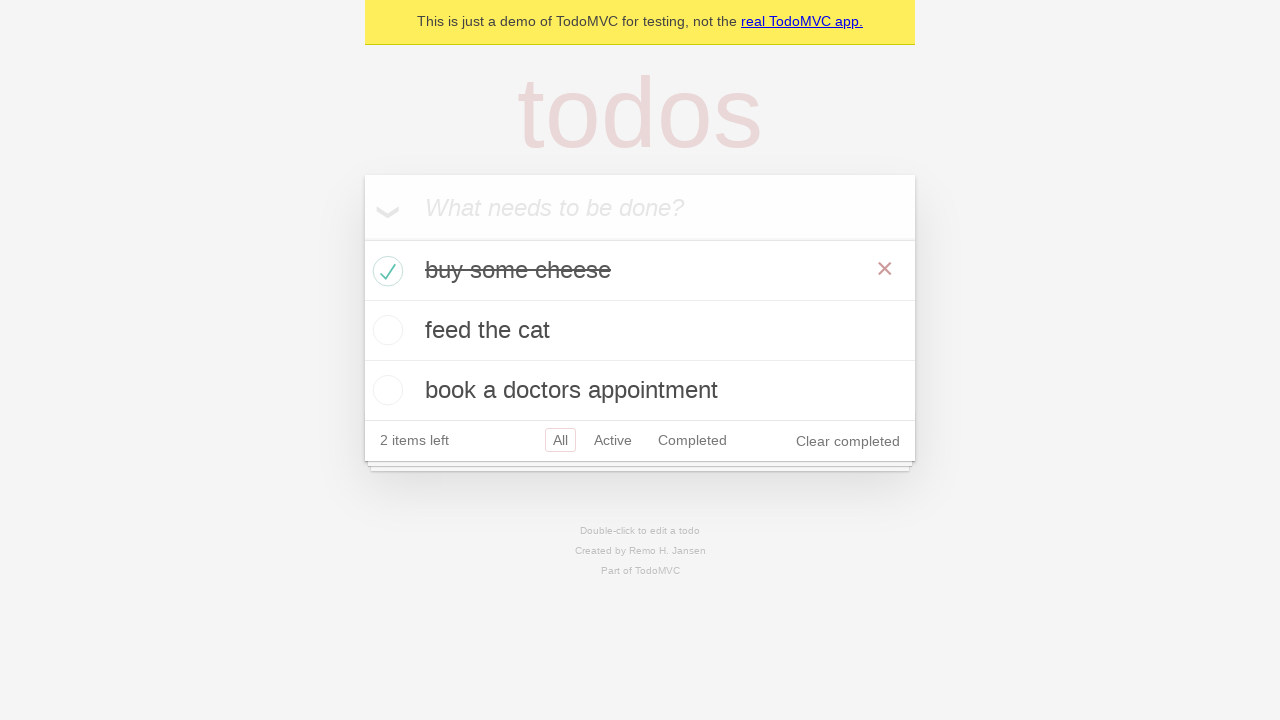

Clear completed button appeared after marking first item complete
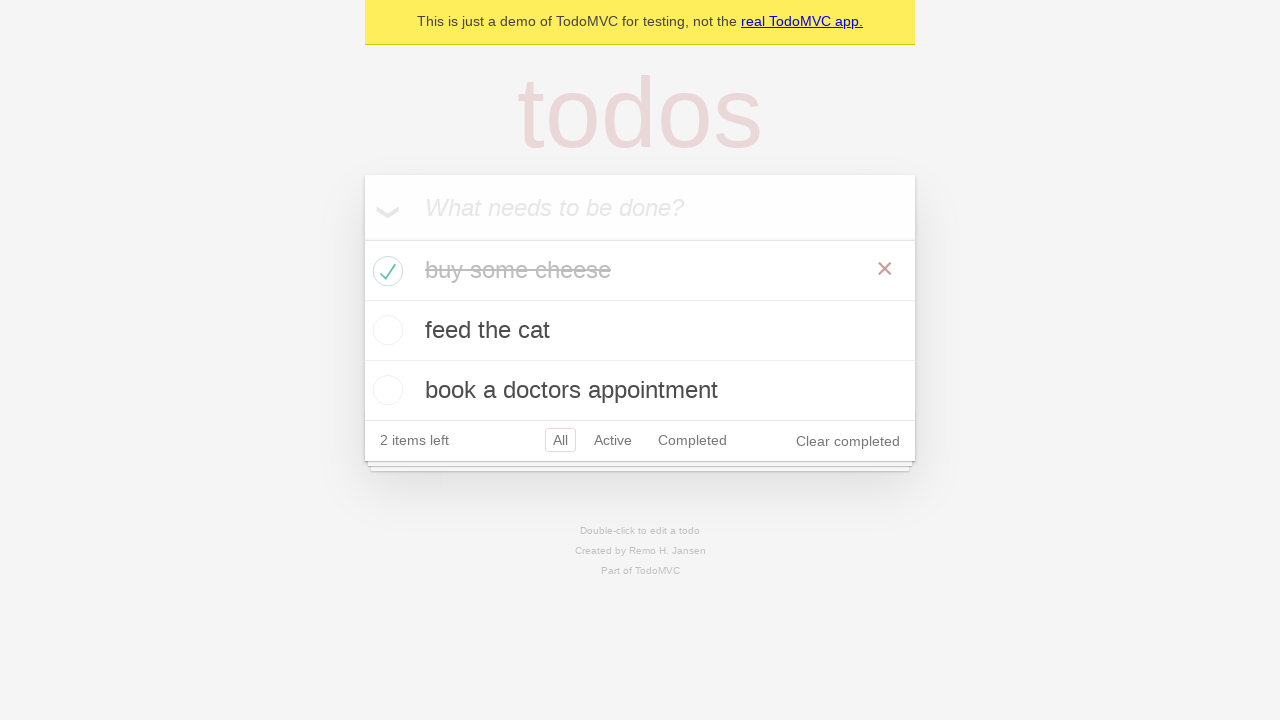

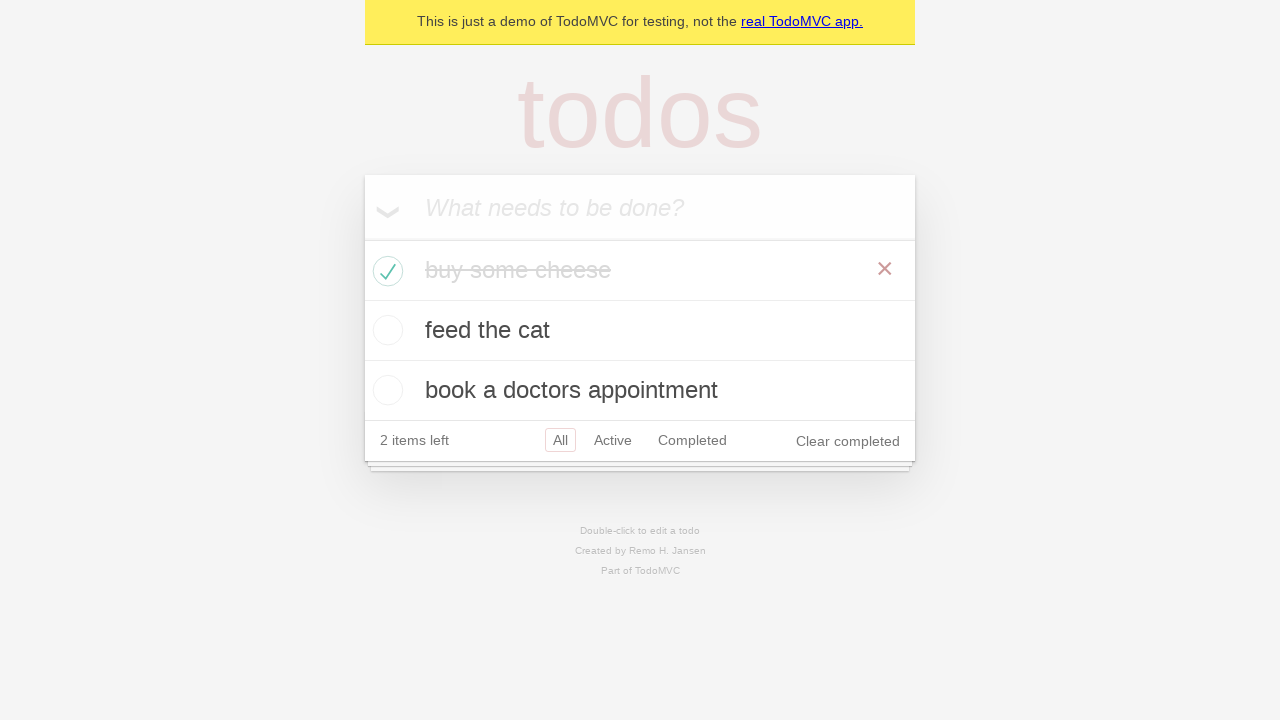